Tests dynamic controls functionality by clicking the Remove button to remove a checkbox, then clicking the Add button to add it back.

Starting URL: https://the-internet.herokuapp.com/dynamic_controls

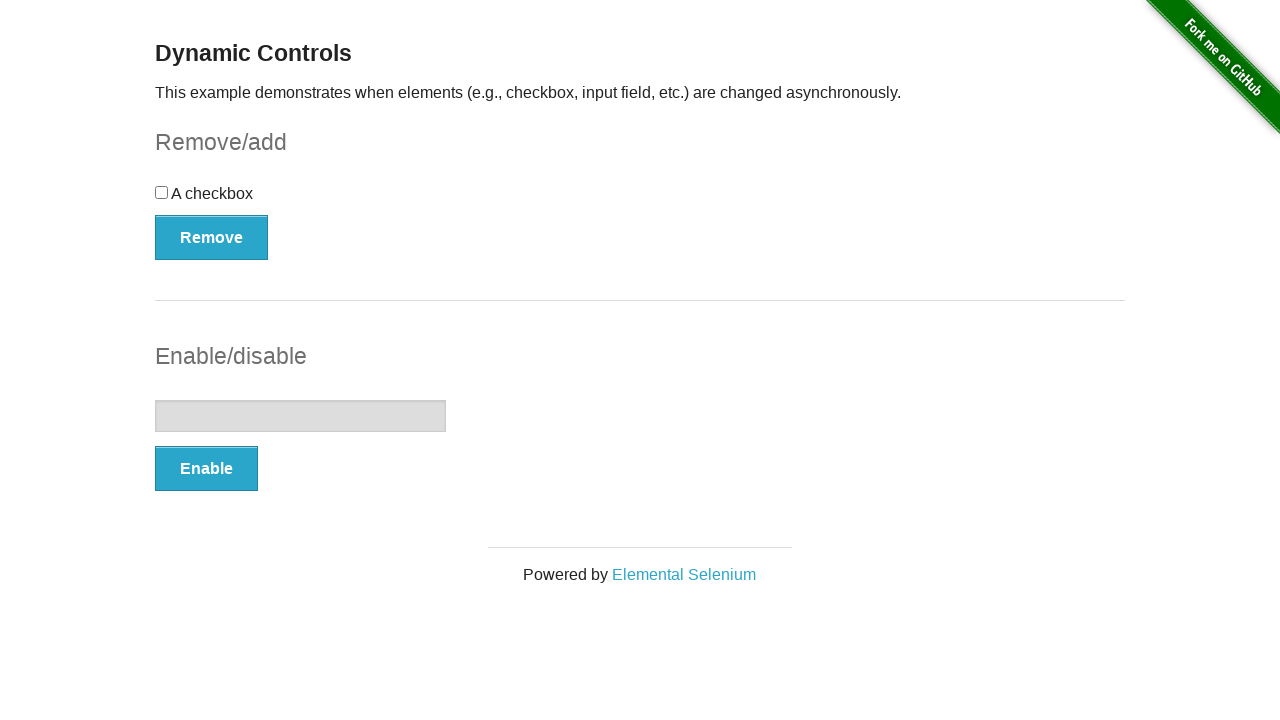

Clicked Remove button to remove the checkbox at (212, 237) on xpath=//button[text()='Remove']
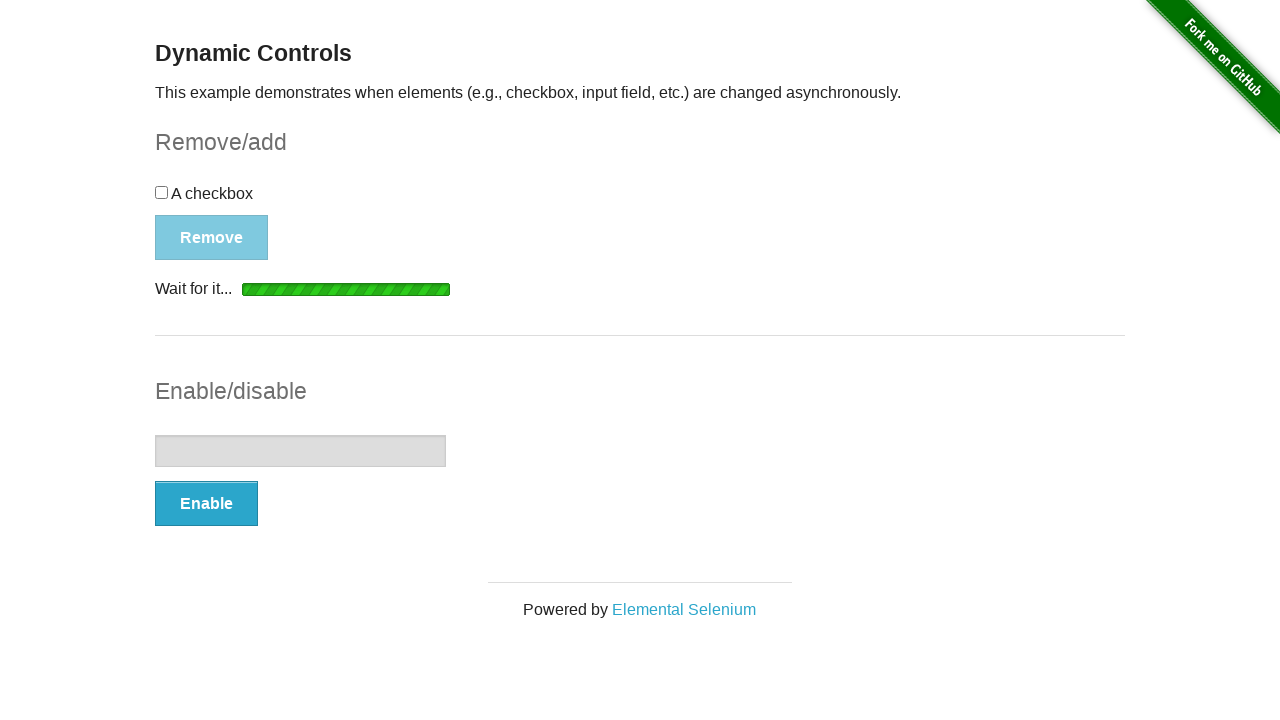

Waited for Add button to appear after checkbox removal
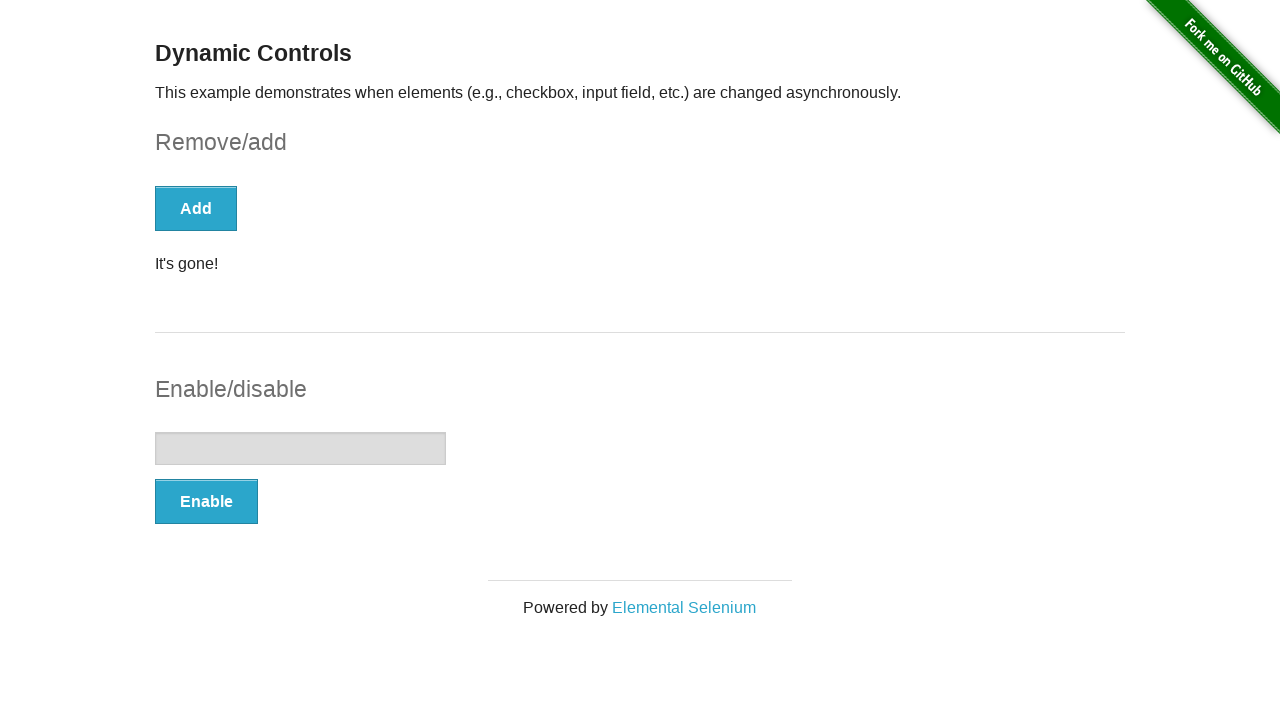

Clicked Add button to restore the checkbox at (196, 208) on xpath=//button[text()='Add']
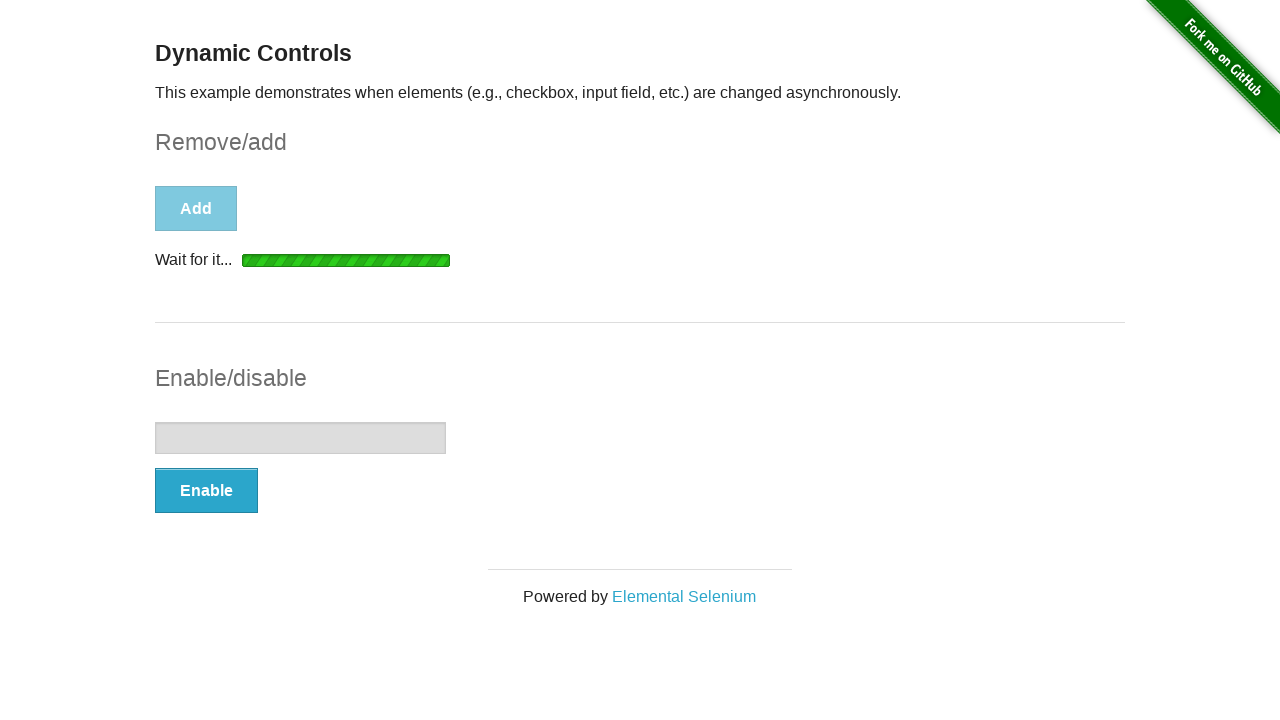

Verified checkbox was successfully added back
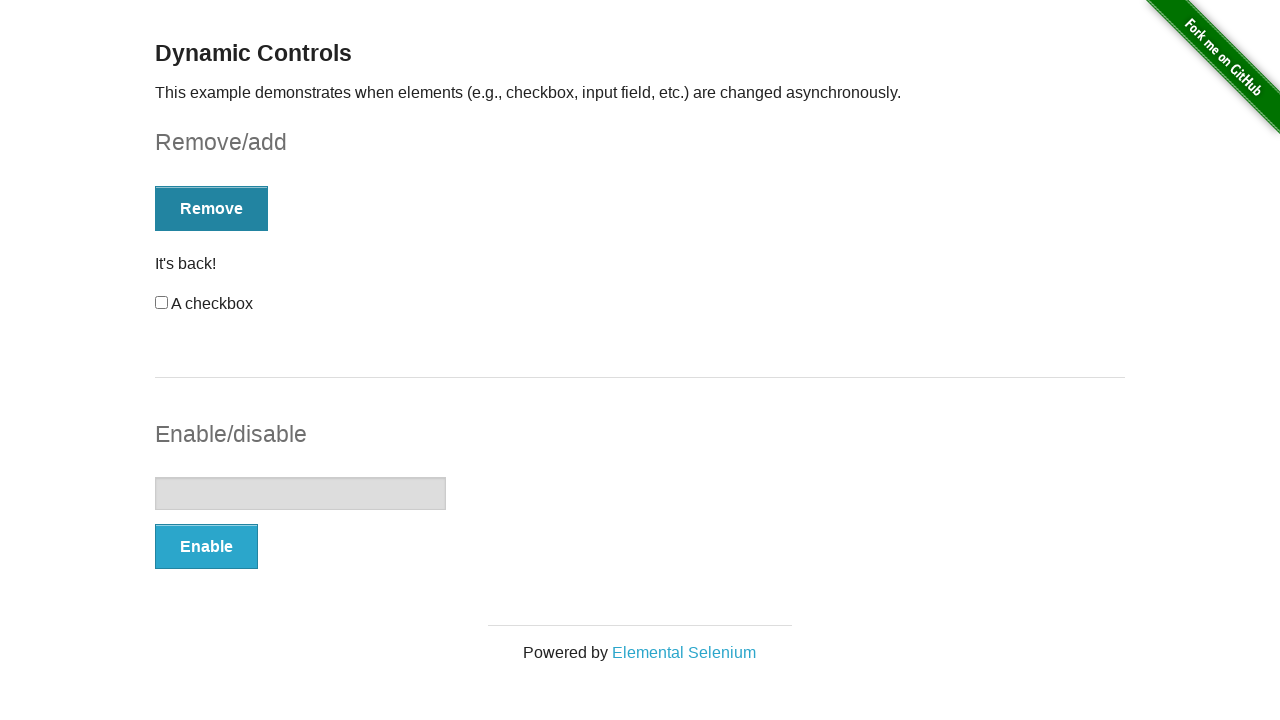

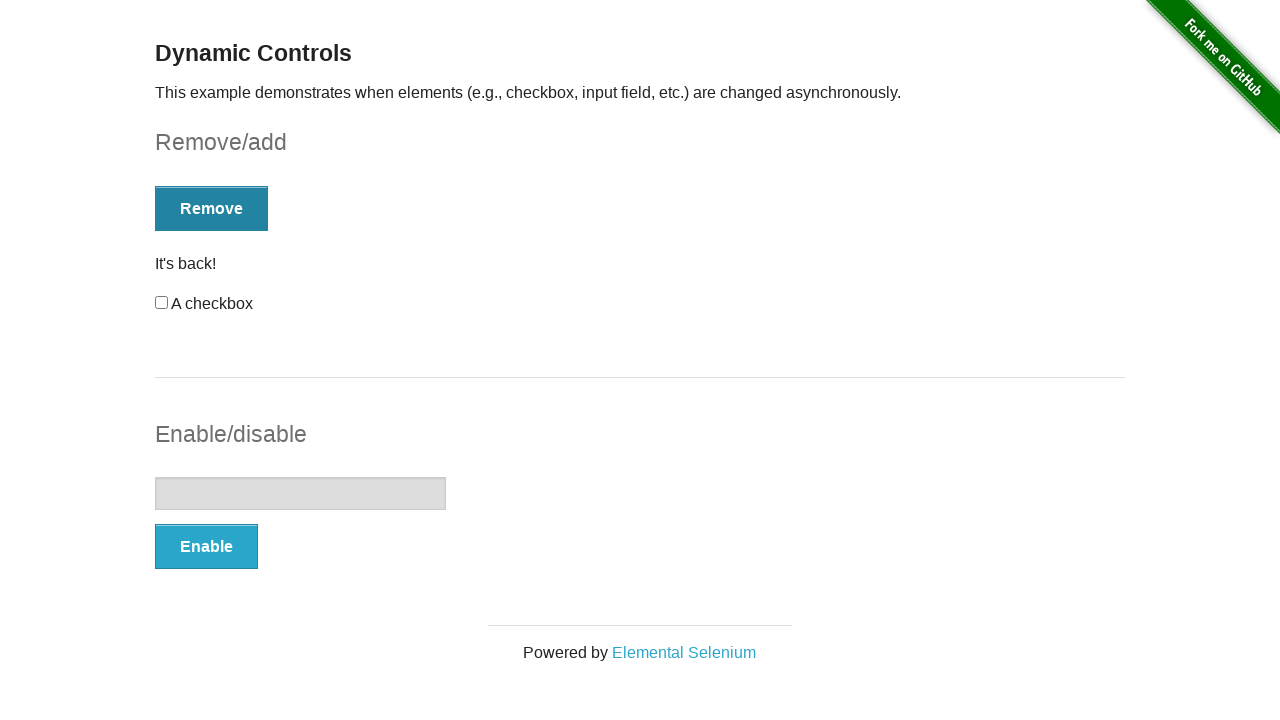